Tests the Simple Calculator by entering two numbers, clicking Calculate, and verifying the result is displayed

Starting URL: https://testpages.herokuapp.com/styled/calculator

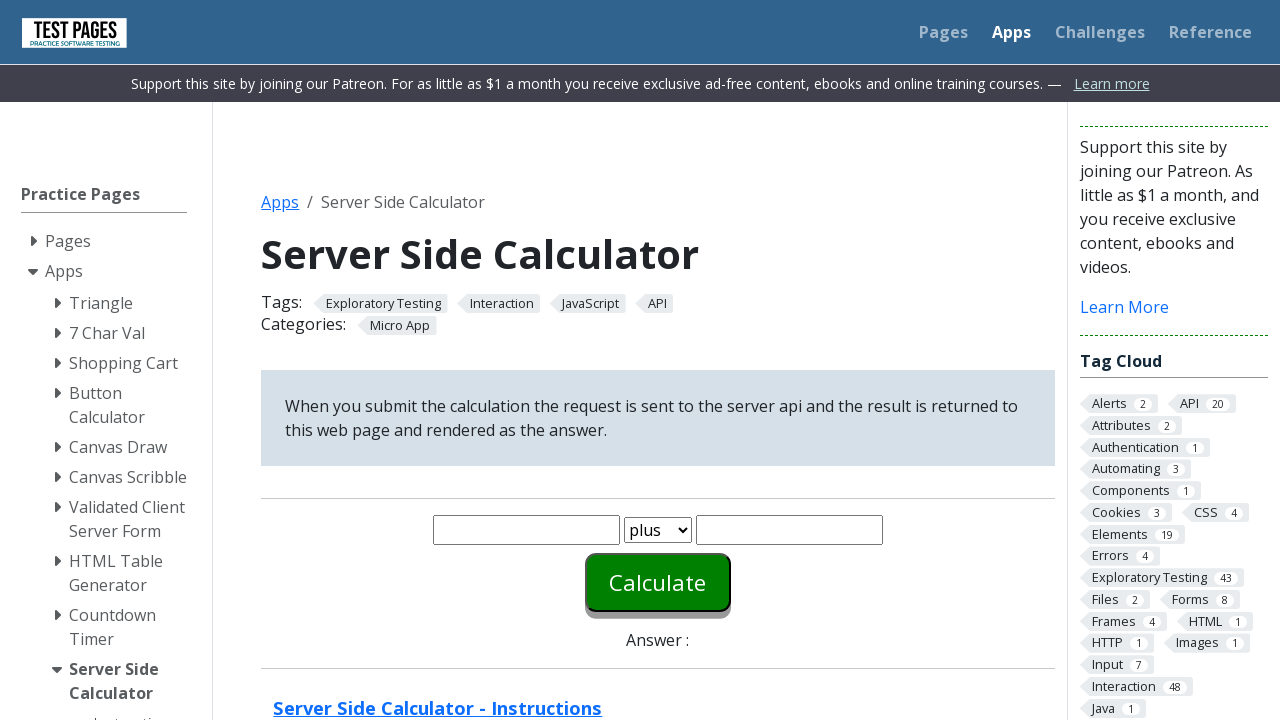

Entered '12' in the first number field on #number1
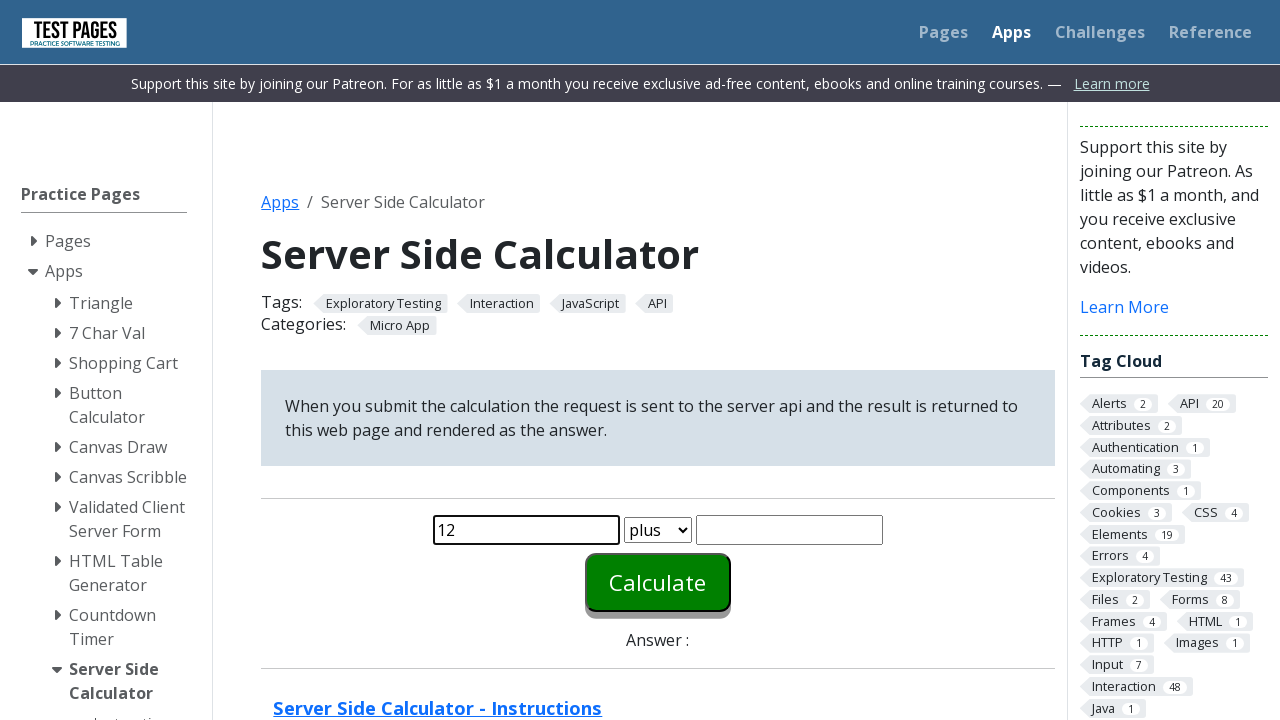

Entered '1' in the second number field on #number2
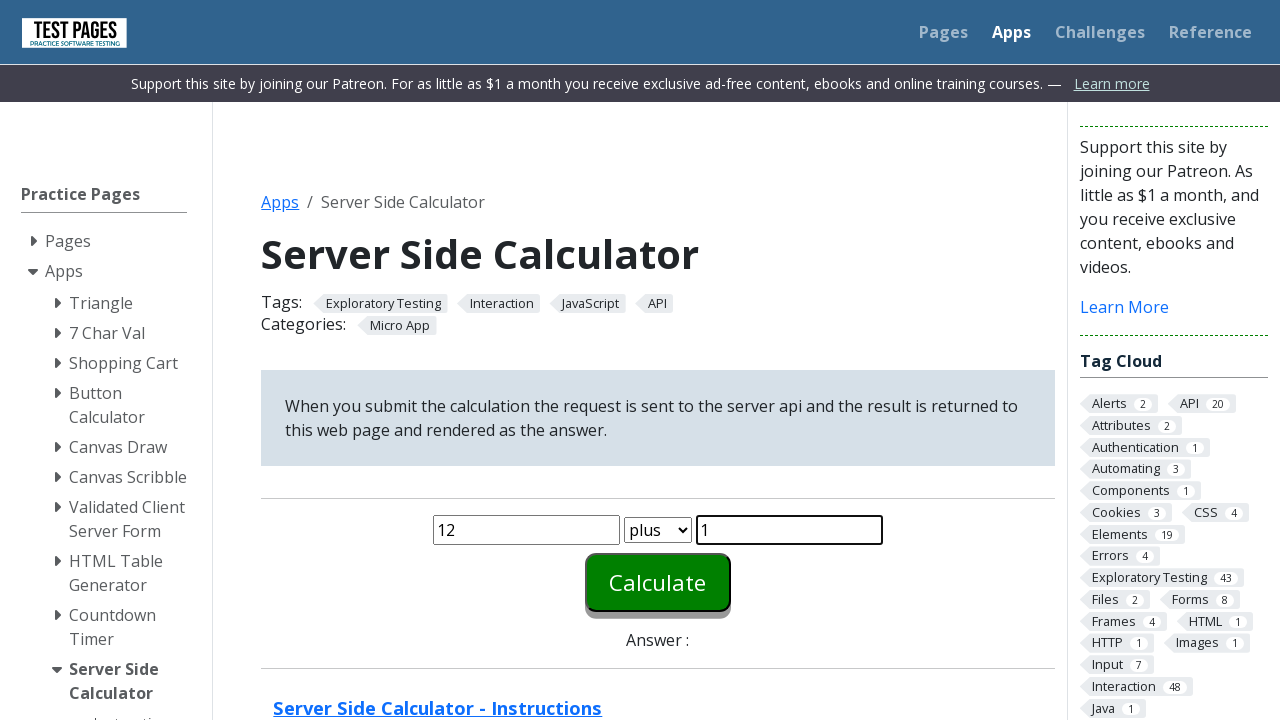

Clicked the Calculate button at (658, 582) on #calculate
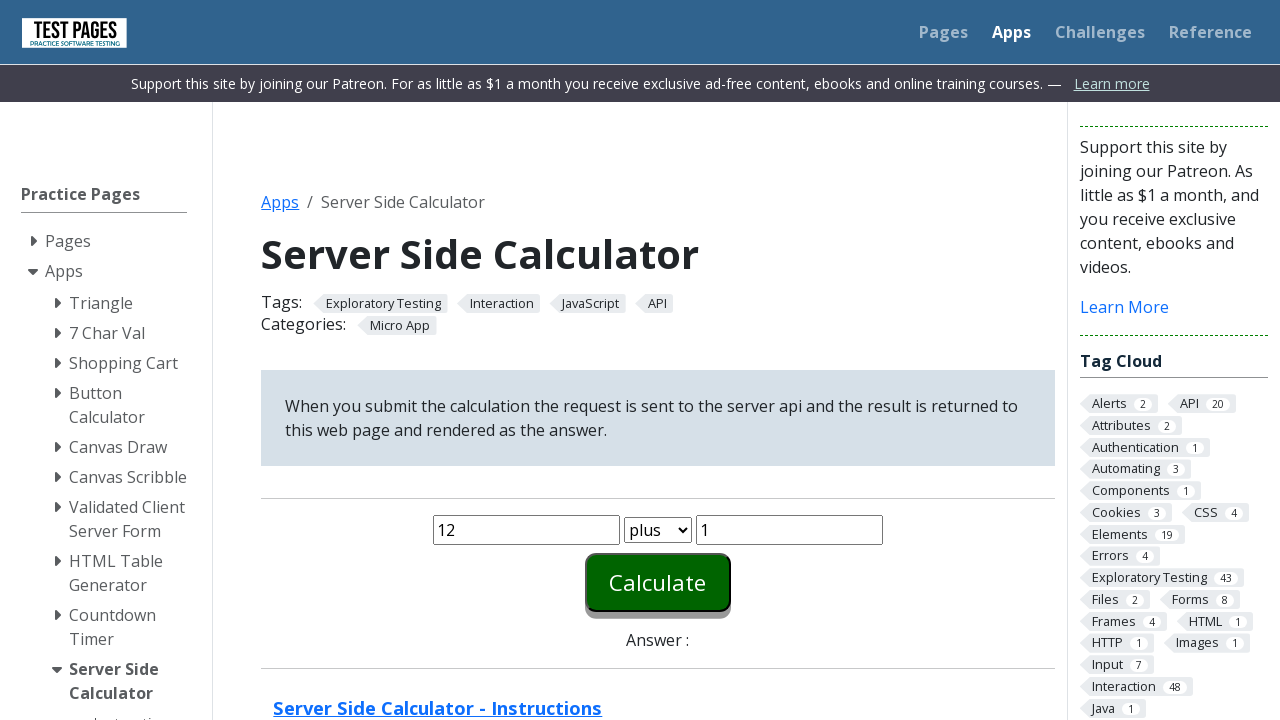

Result is displayed in the answer field
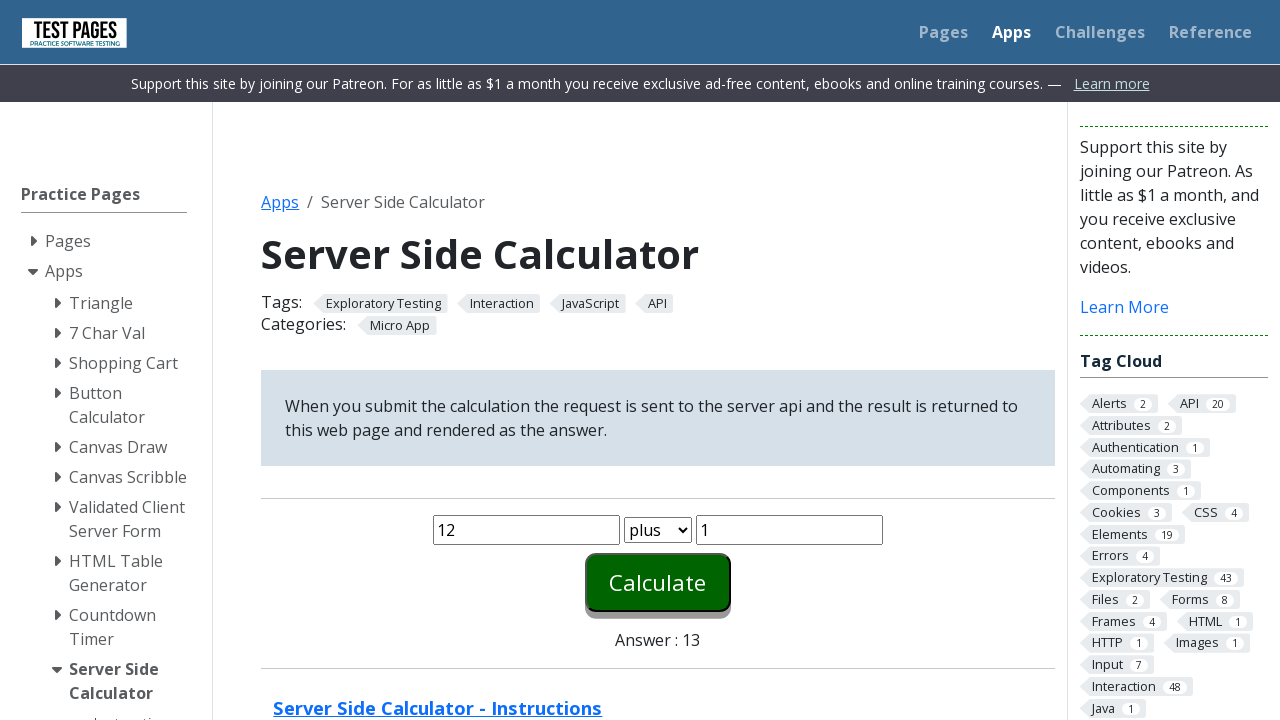

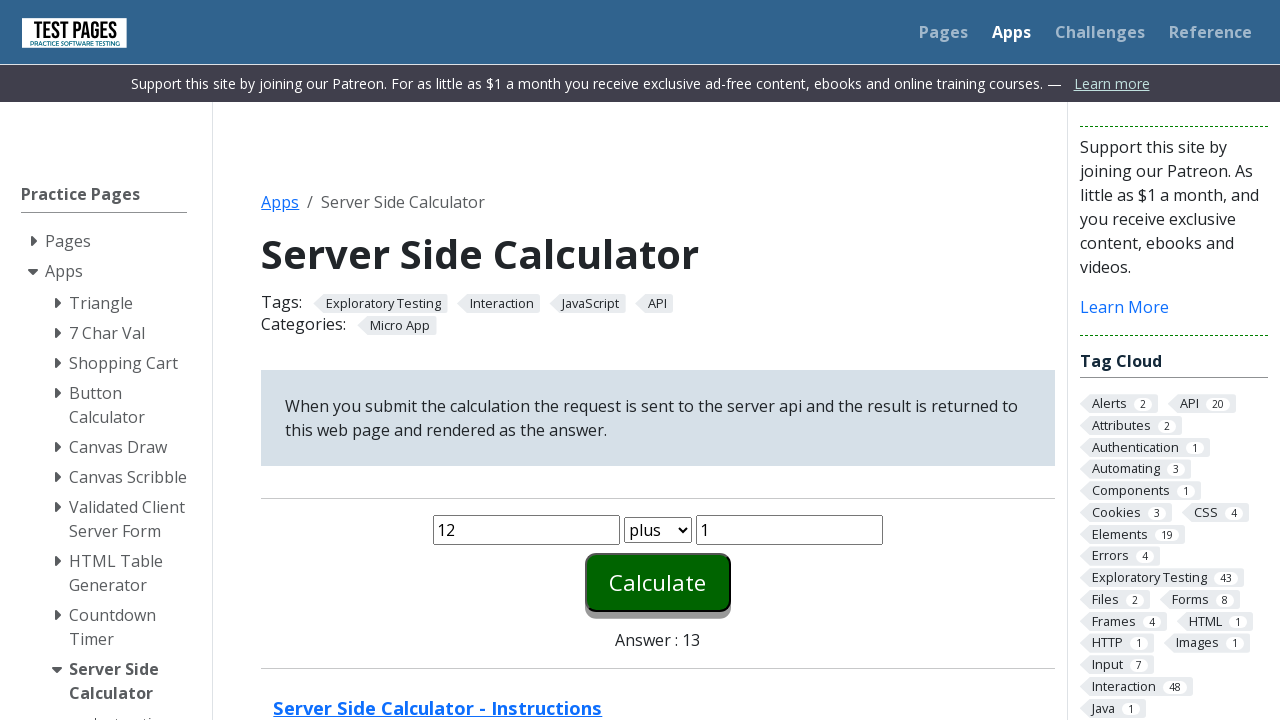